Tests filtering to display only completed items

Starting URL: https://demo.playwright.dev/todomvc

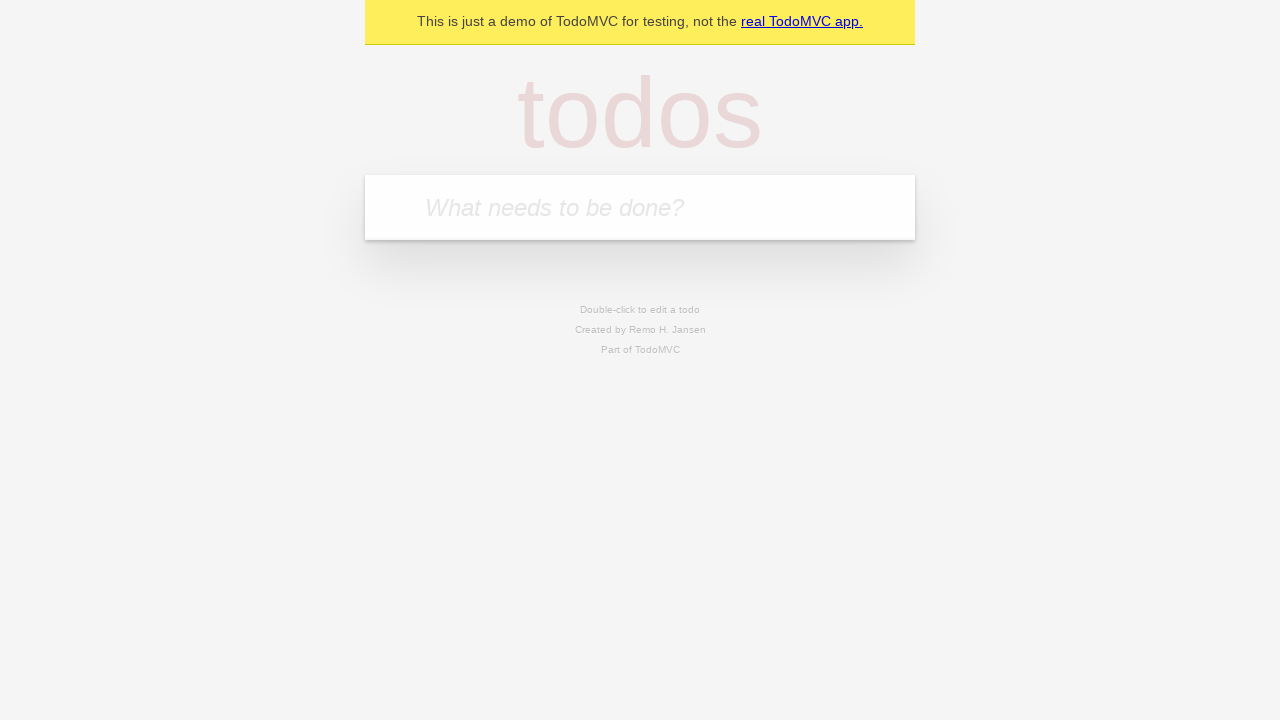

Filled todo input with 'buy some cheese' on internal:attr=[placeholder="What needs to be done?"i]
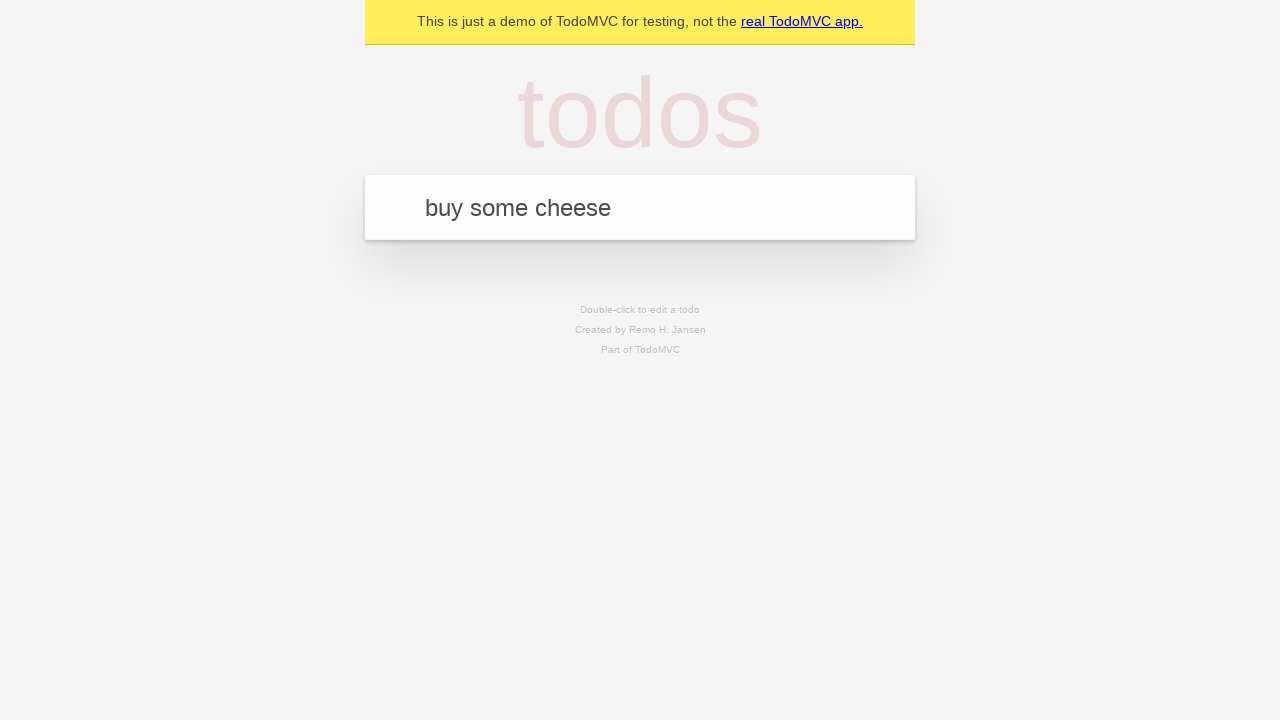

Pressed Enter to create todo 'buy some cheese' on internal:attr=[placeholder="What needs to be done?"i]
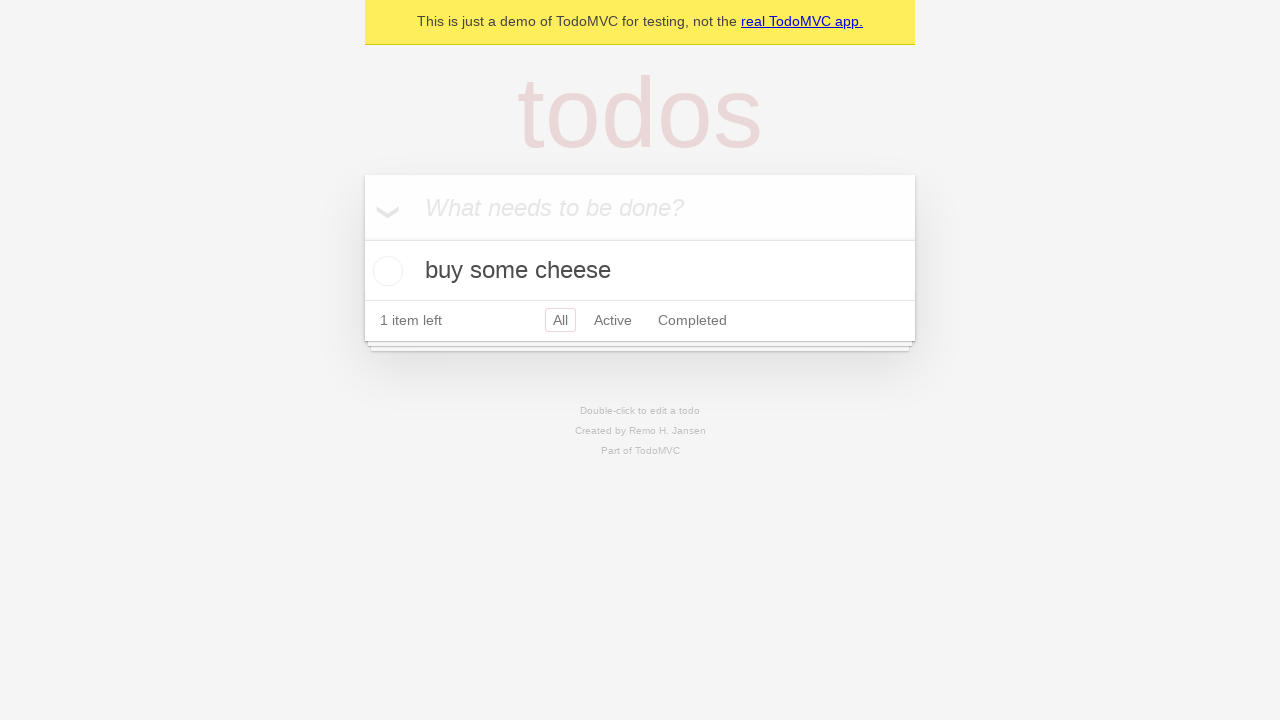

Filled todo input with 'feed the cat' on internal:attr=[placeholder="What needs to be done?"i]
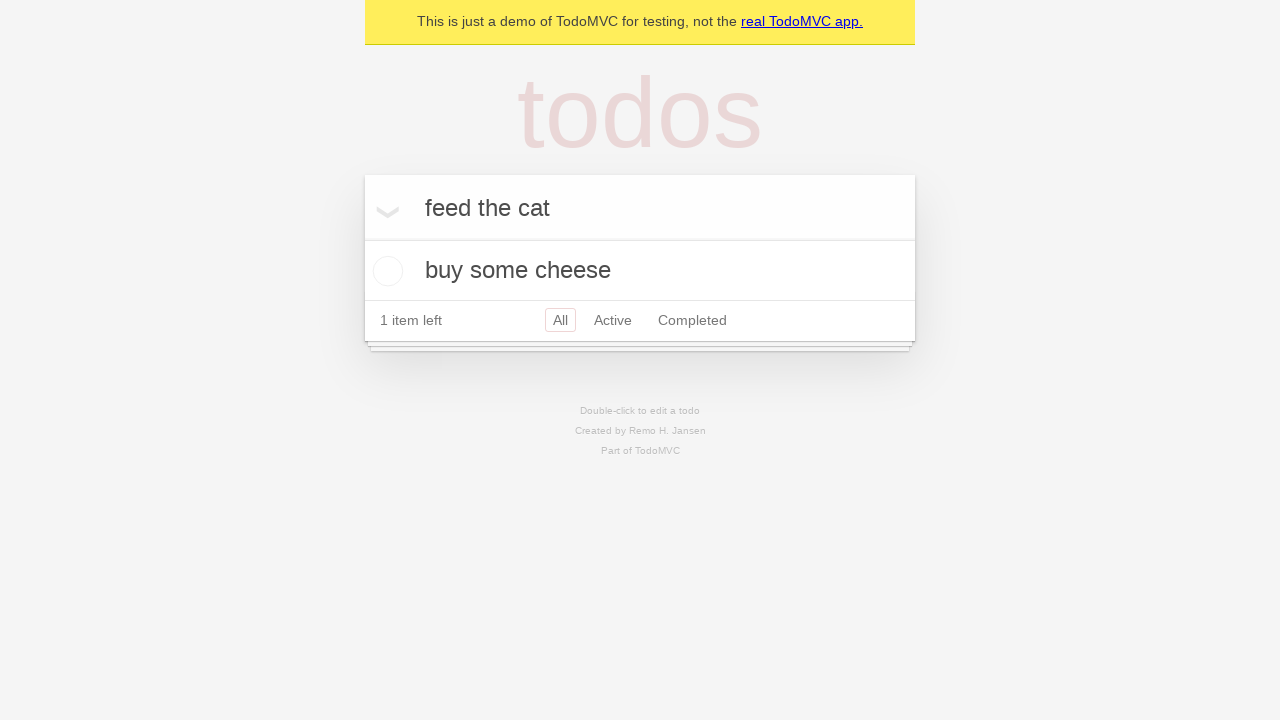

Pressed Enter to create todo 'feed the cat' on internal:attr=[placeholder="What needs to be done?"i]
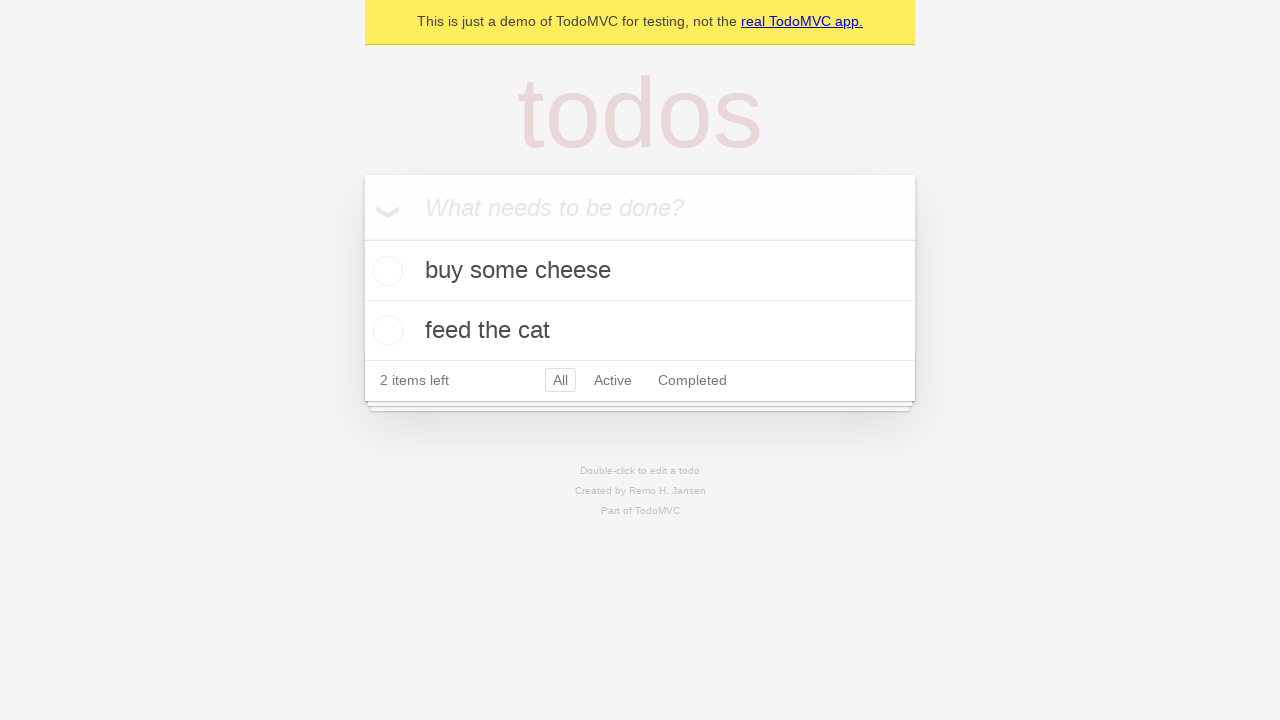

Filled todo input with 'book a doctors appointment' on internal:attr=[placeholder="What needs to be done?"i]
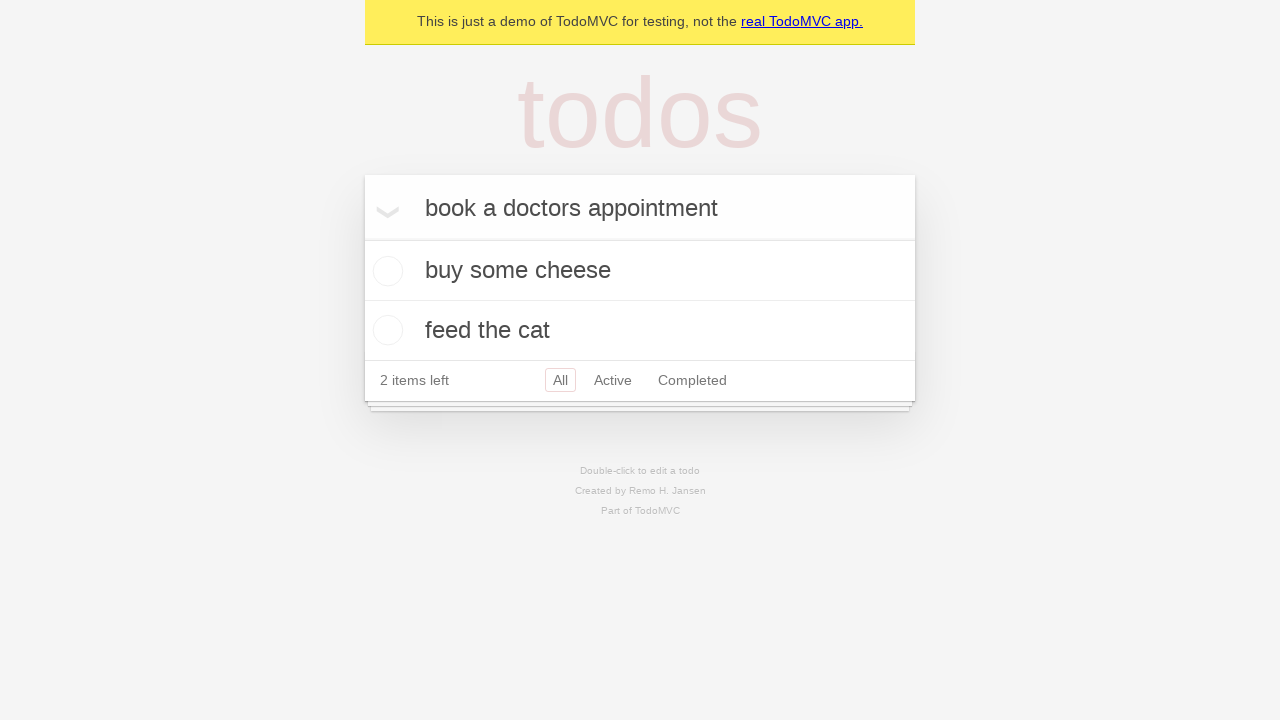

Pressed Enter to create todo 'book a doctors appointment' on internal:attr=[placeholder="What needs to be done?"i]
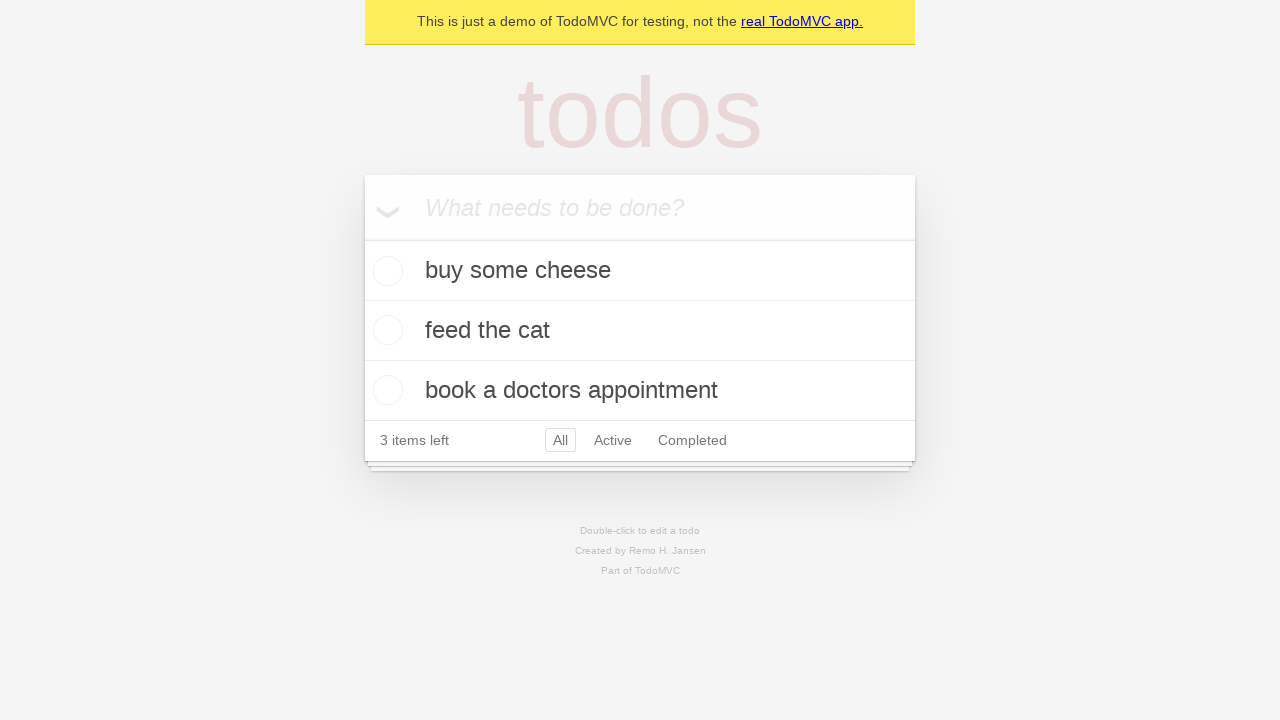

Checked the second todo item at (385, 330) on internal:testid=[data-testid="todo-item"s] >> nth=1 >> internal:role=checkbox
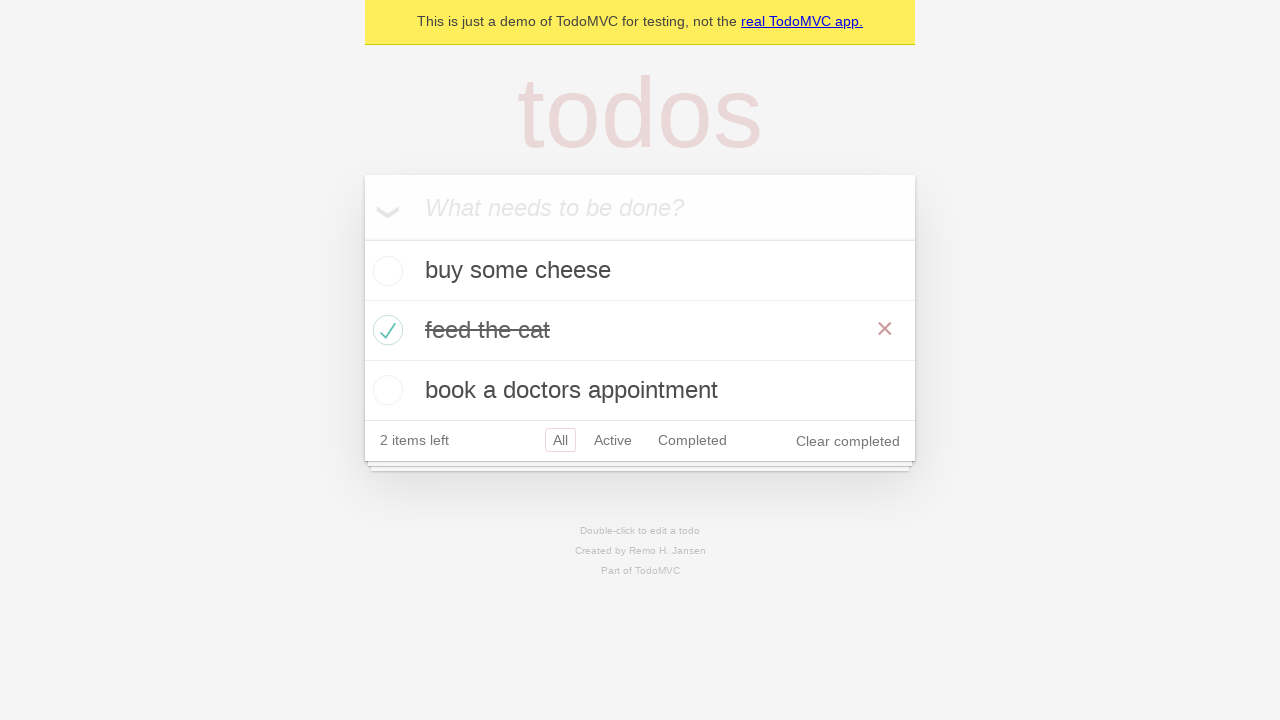

Clicked the Completed filter link at (692, 440) on internal:role=link[name="Completed"i]
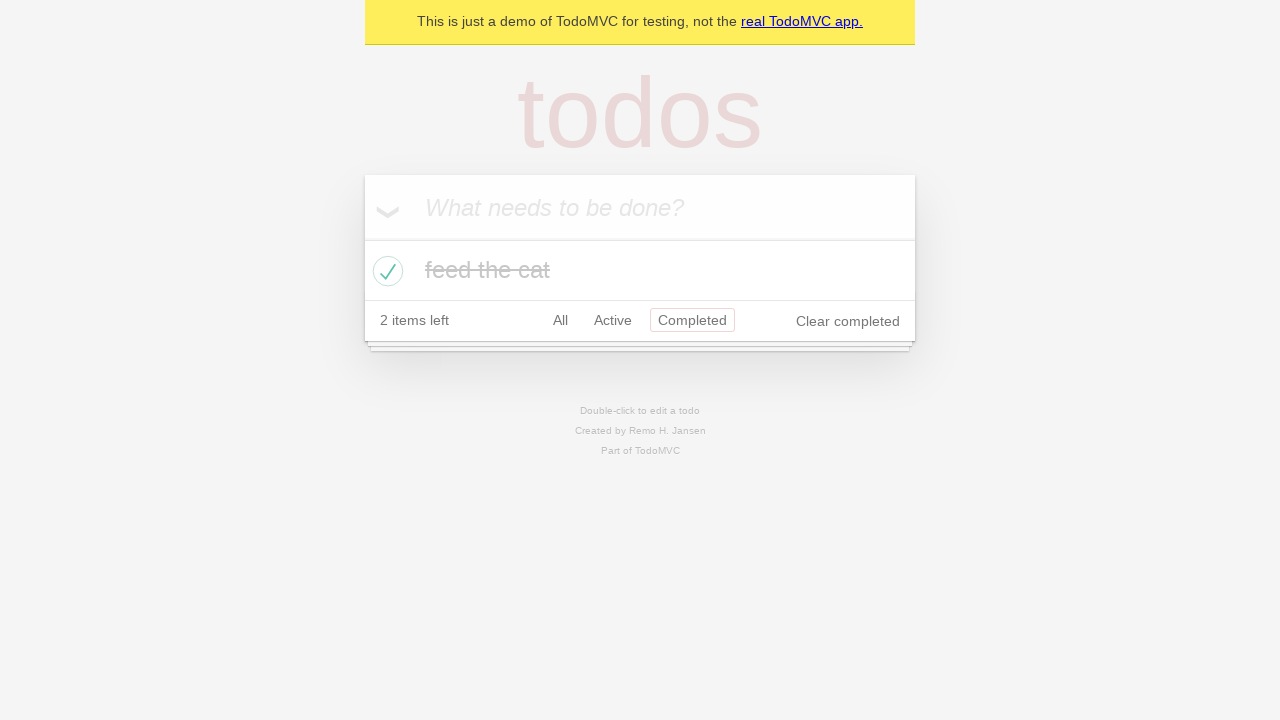

Verified that only 1 completed todo item is displayed
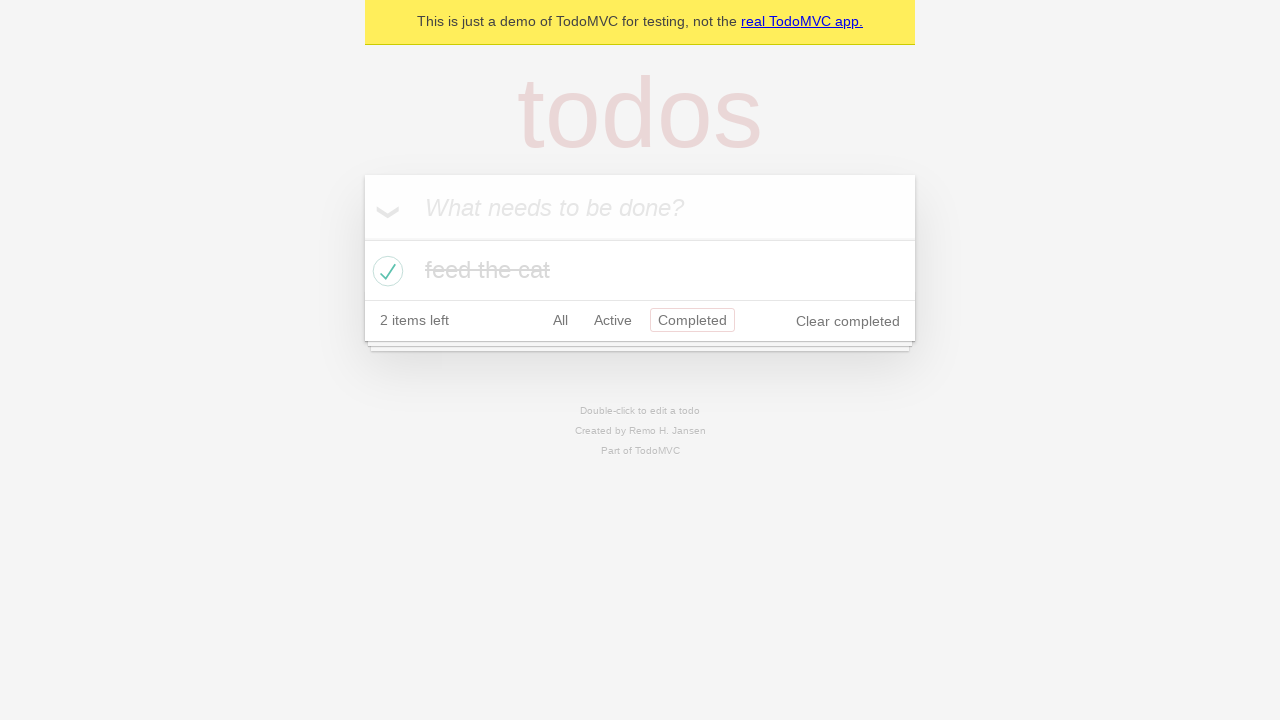

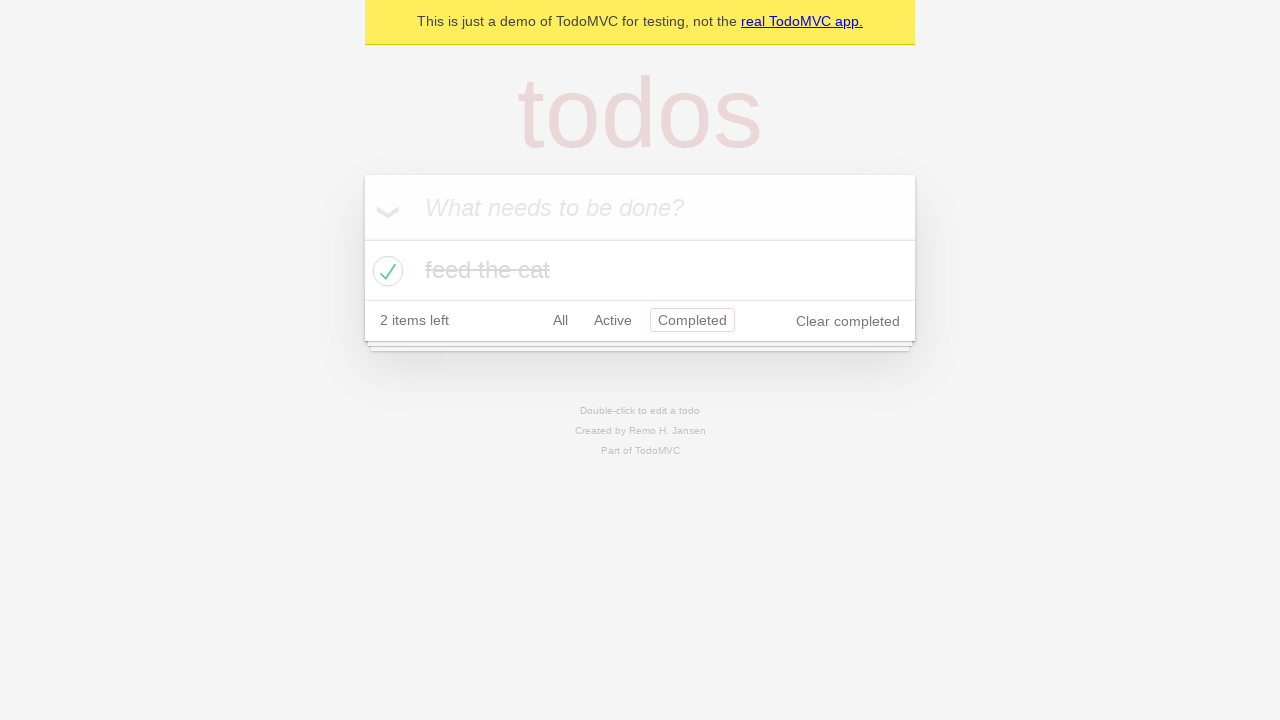